Tests dropdown selection functionality by selecting "Option 1" from a dropdown menu and verifying it becomes selected.

Starting URL: http://the-internet.herokuapp.com/dropdown

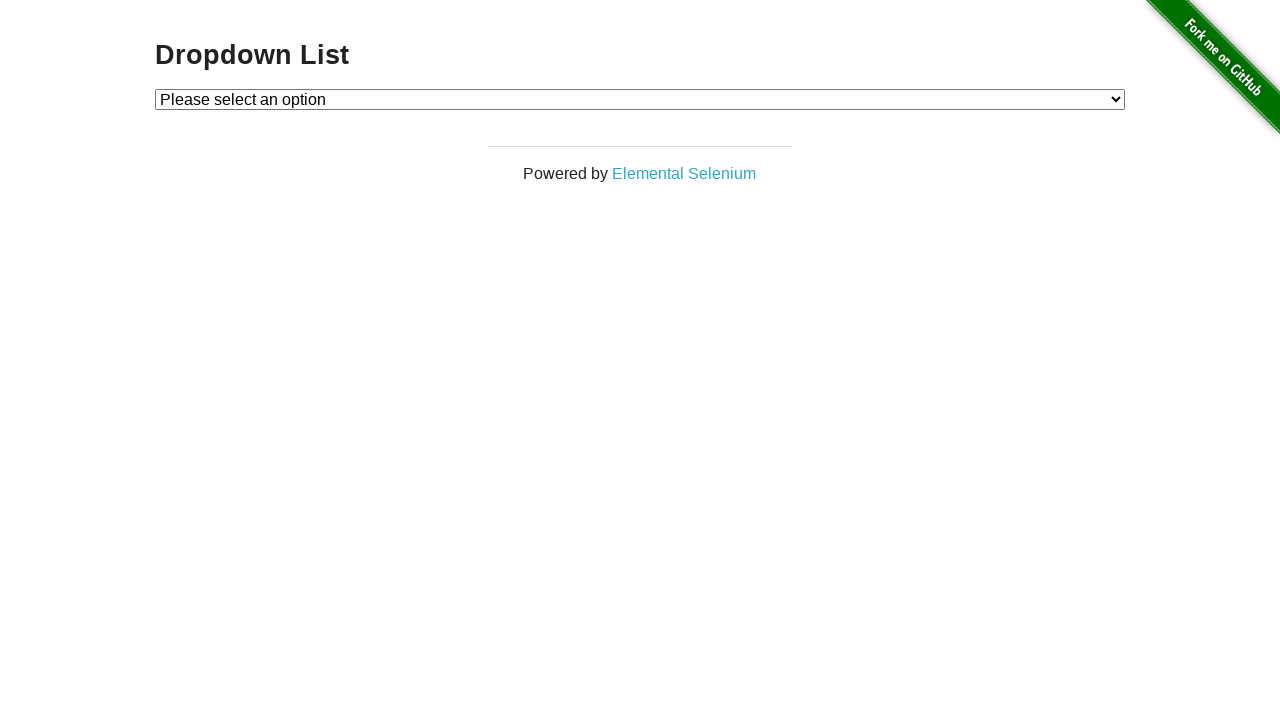

Navigated to dropdown test page
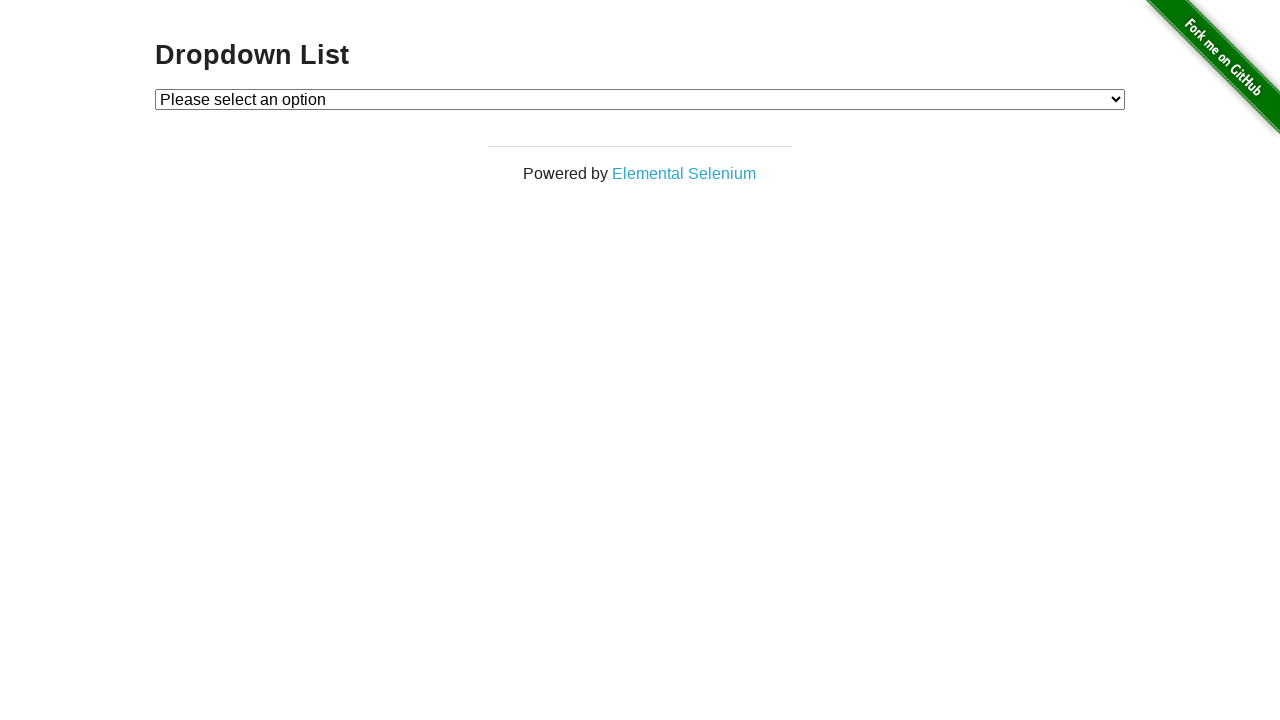

Selected 'Option 1' from dropdown menu on #dropdown
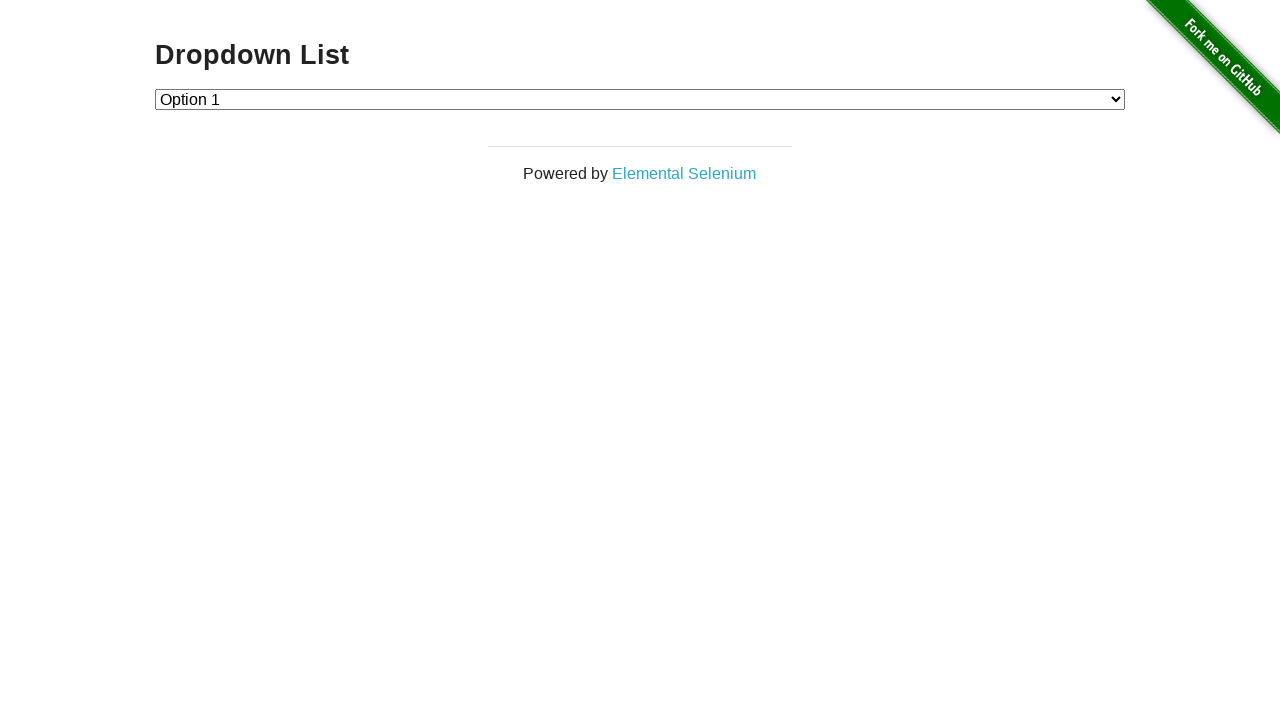

Retrieved selected dropdown value
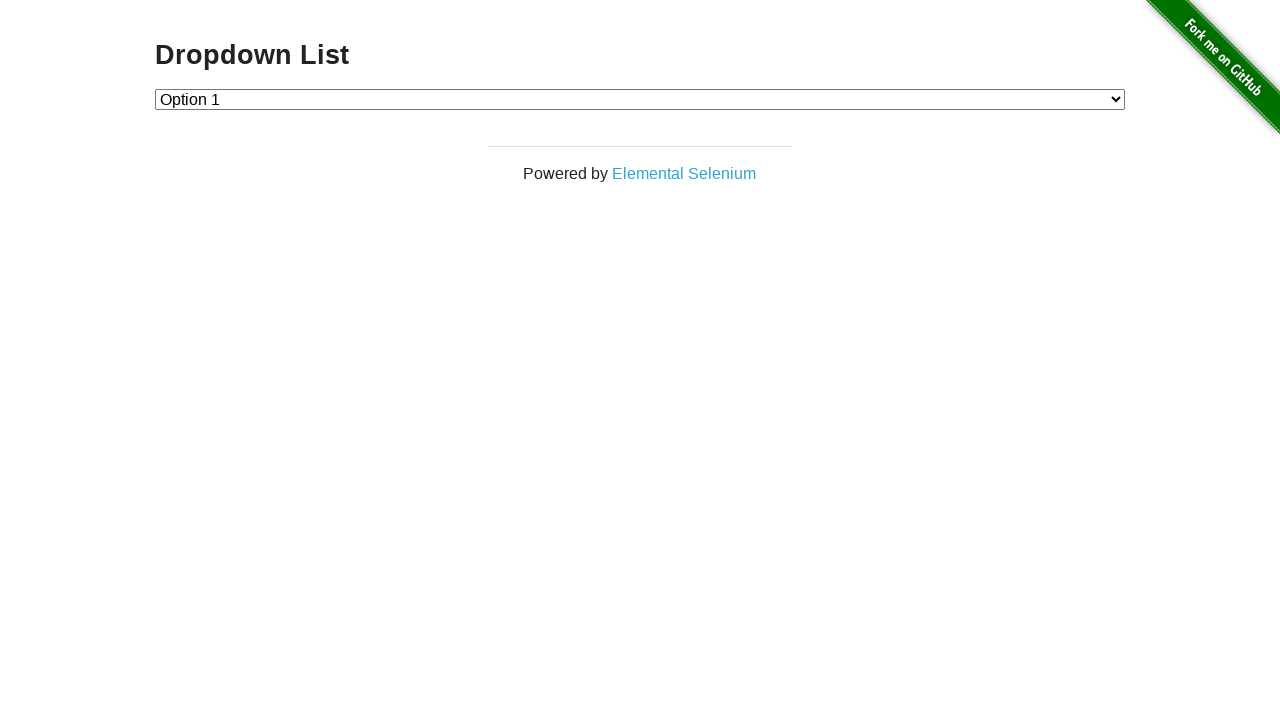

Verified that selected option is '1' (Option 1)
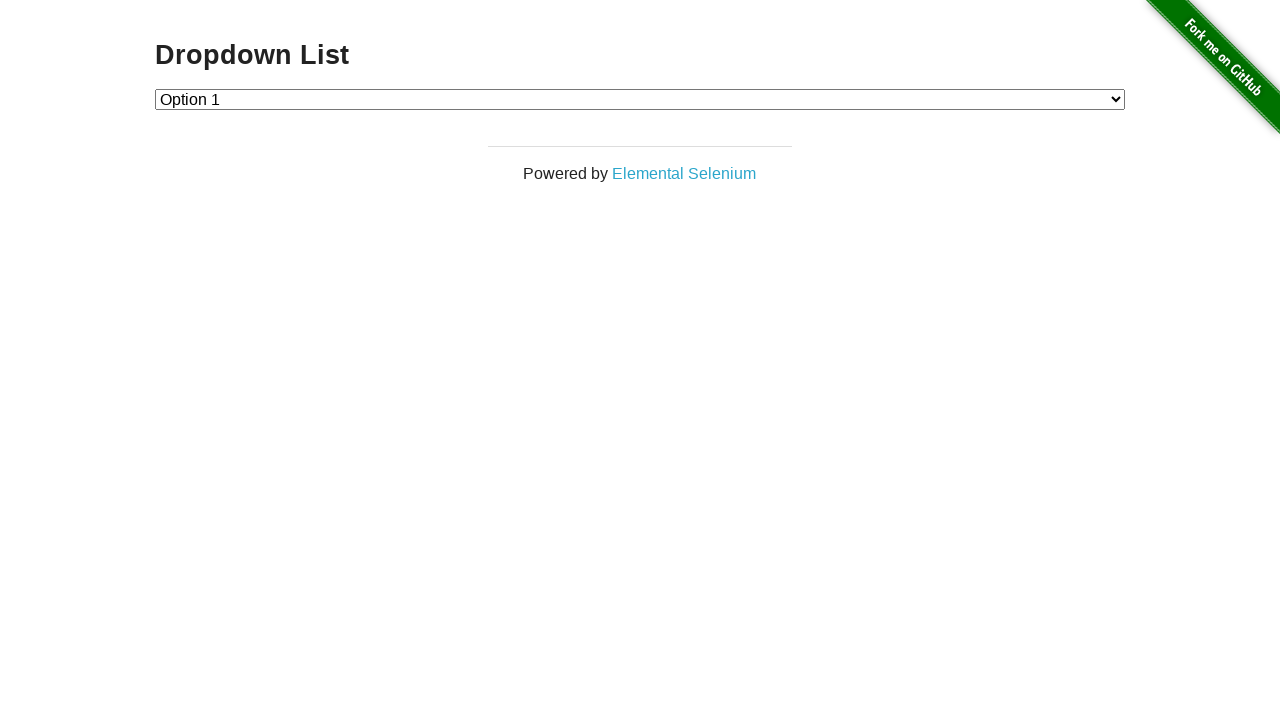

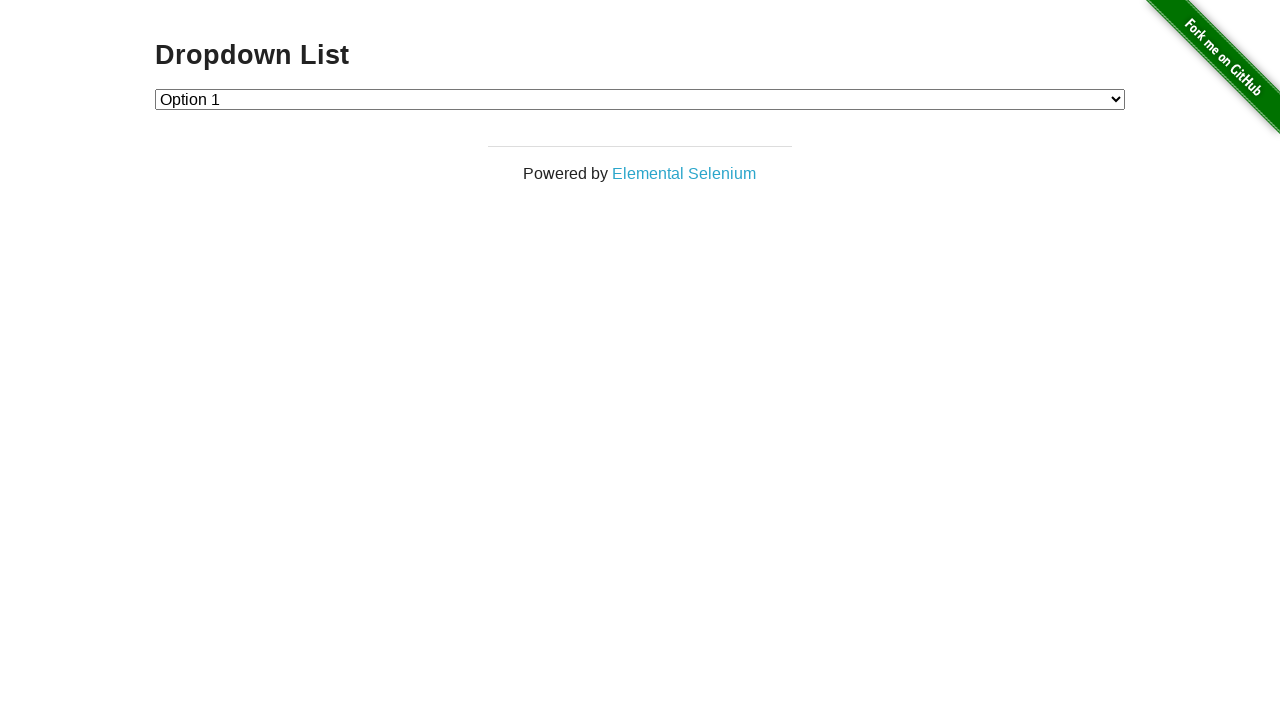